Navigates to Priceline website and verifies the page loads by checking the title

Starting URL: https://www.priceline.com/

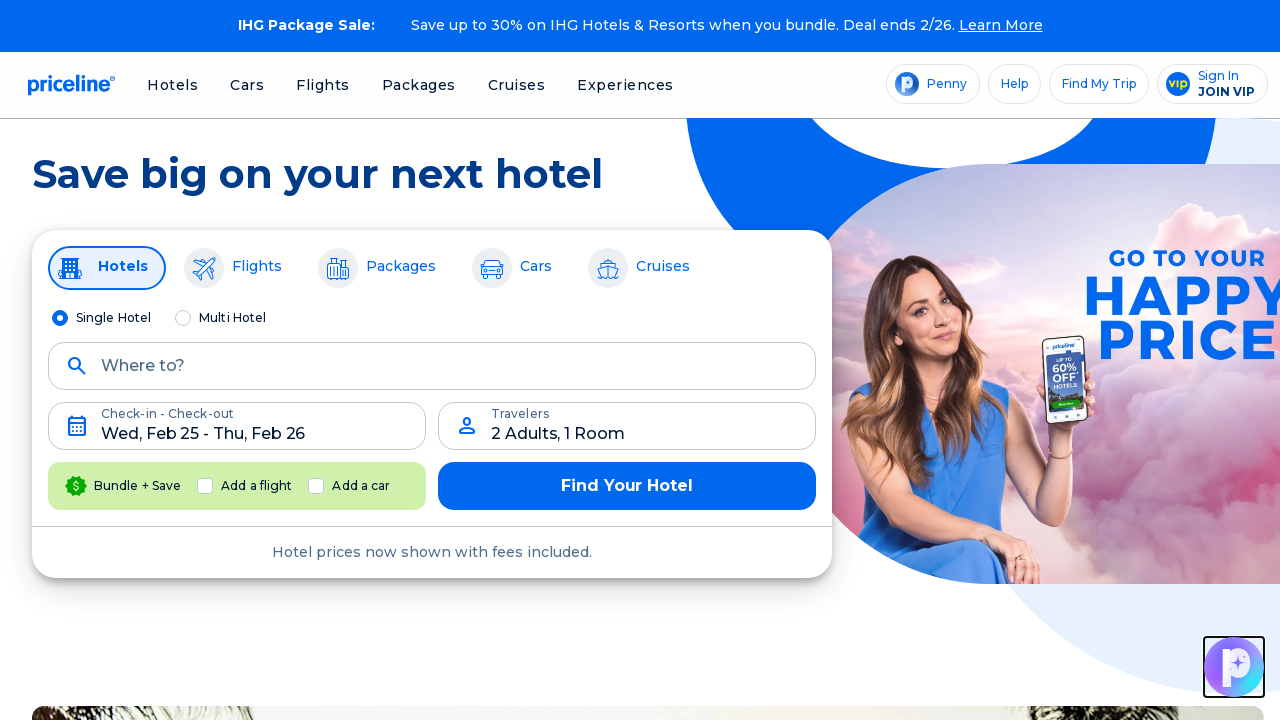

Navigated to Priceline website
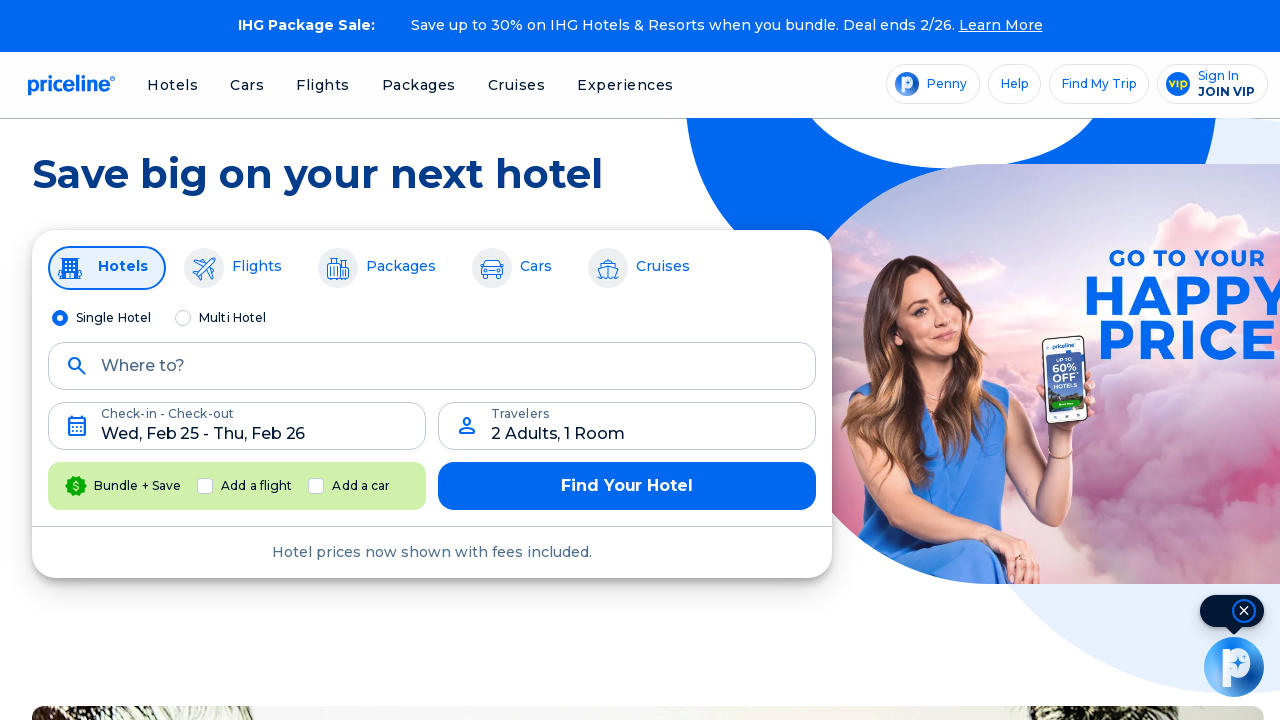

Retrieved page title: Priceline.com - The Best Deals on Hotels, Flights and Rental Cars.
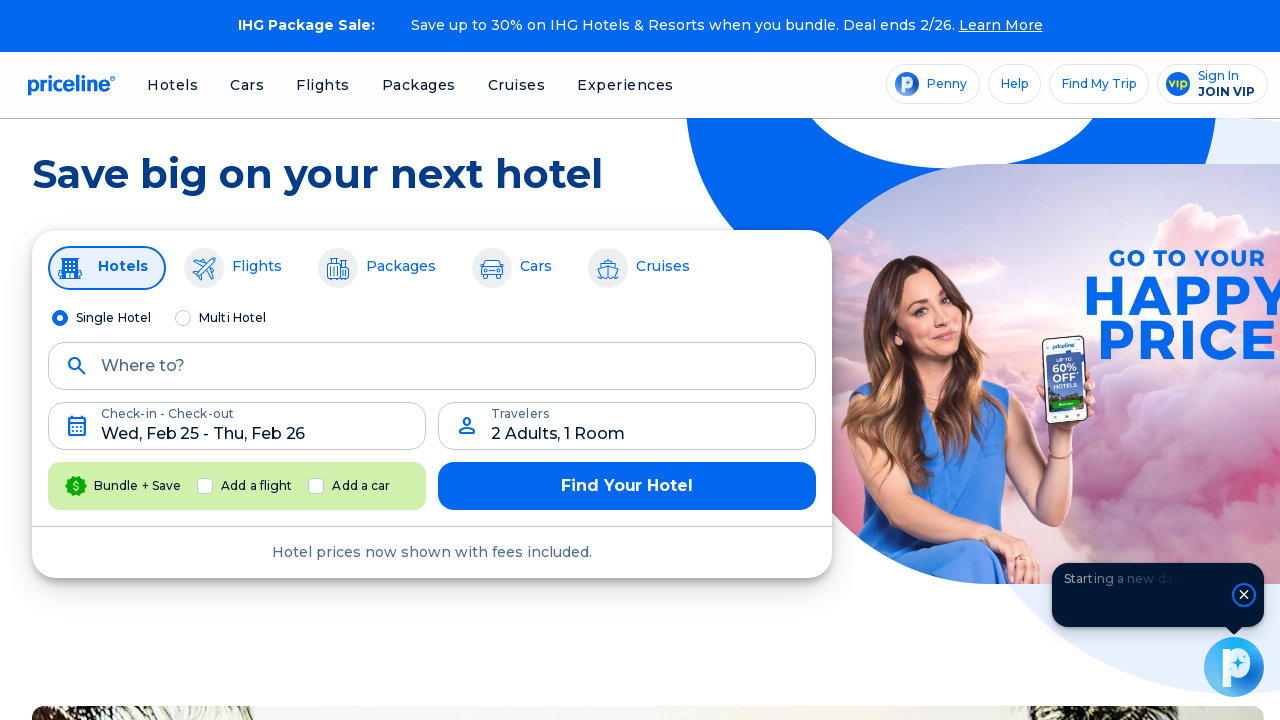

Page fully loaded - network idle state reached
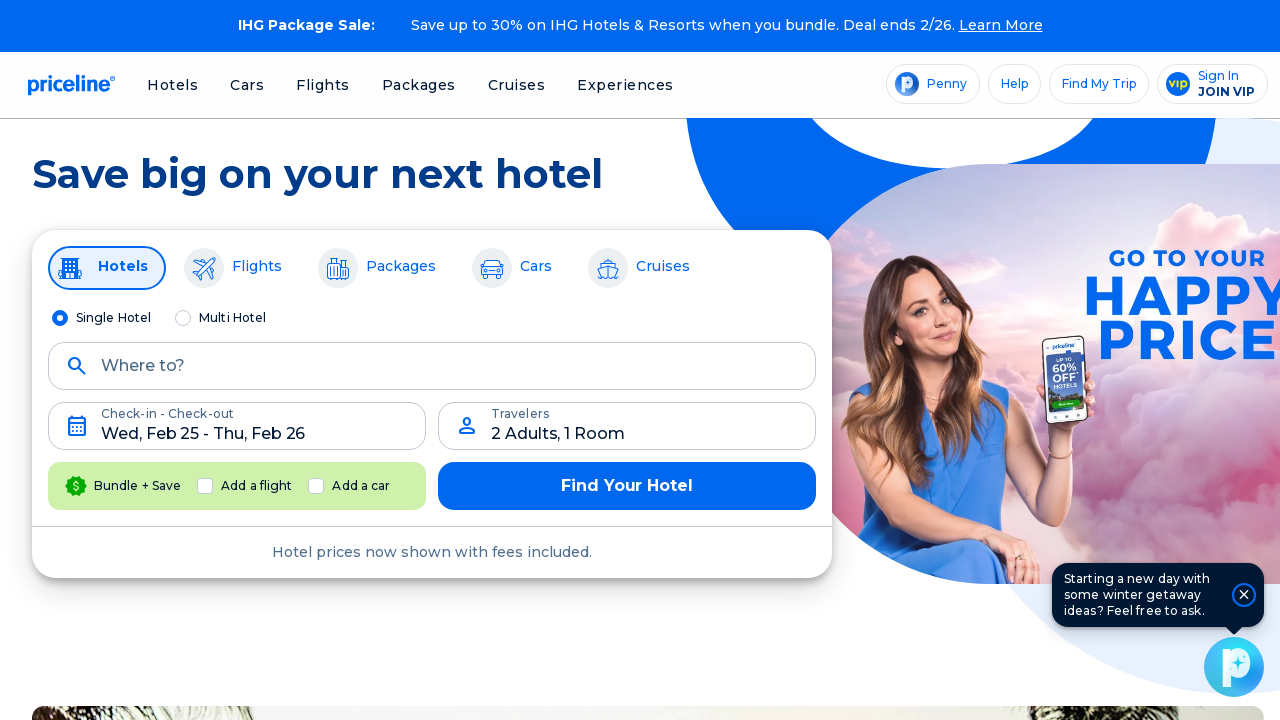

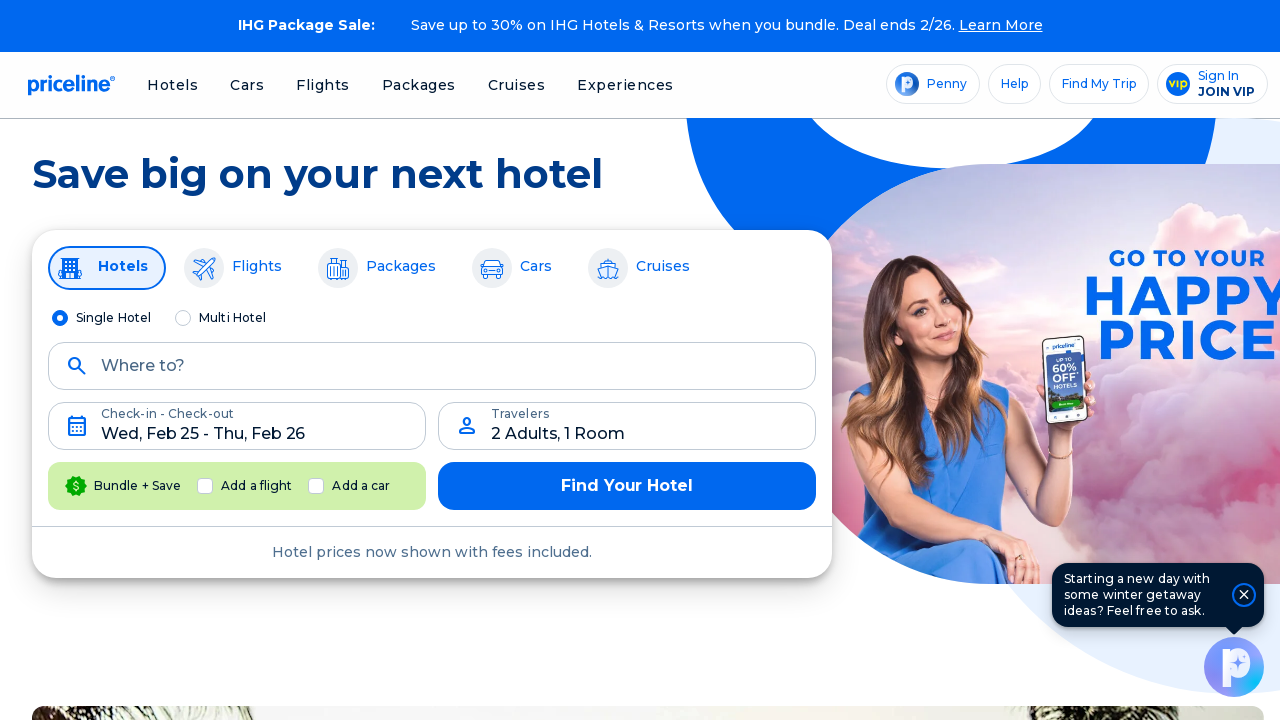